Tests dynamic loading with a hidden element by clicking Start button and waiting for the hidden finish element to become visible.

Starting URL: http://the-internet.herokuapp.com/dynamic_loading/1

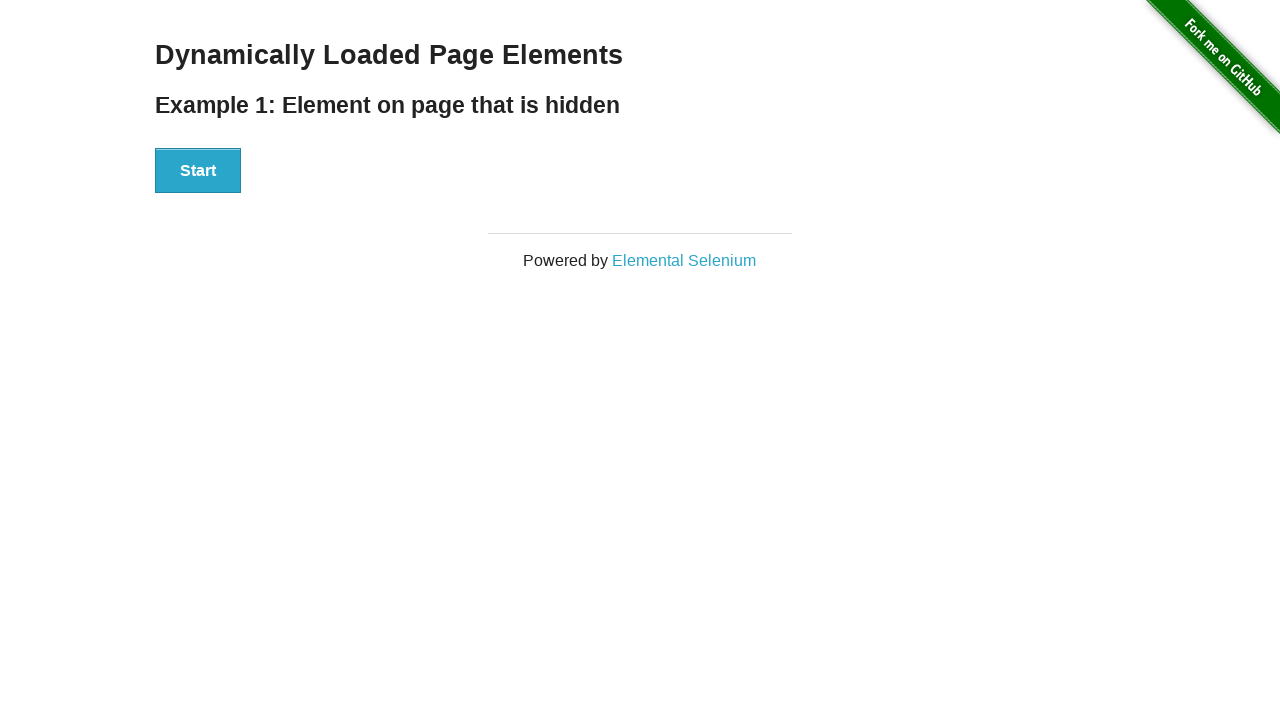

Clicked the Start button to initiate dynamic loading at (198, 171) on #start button
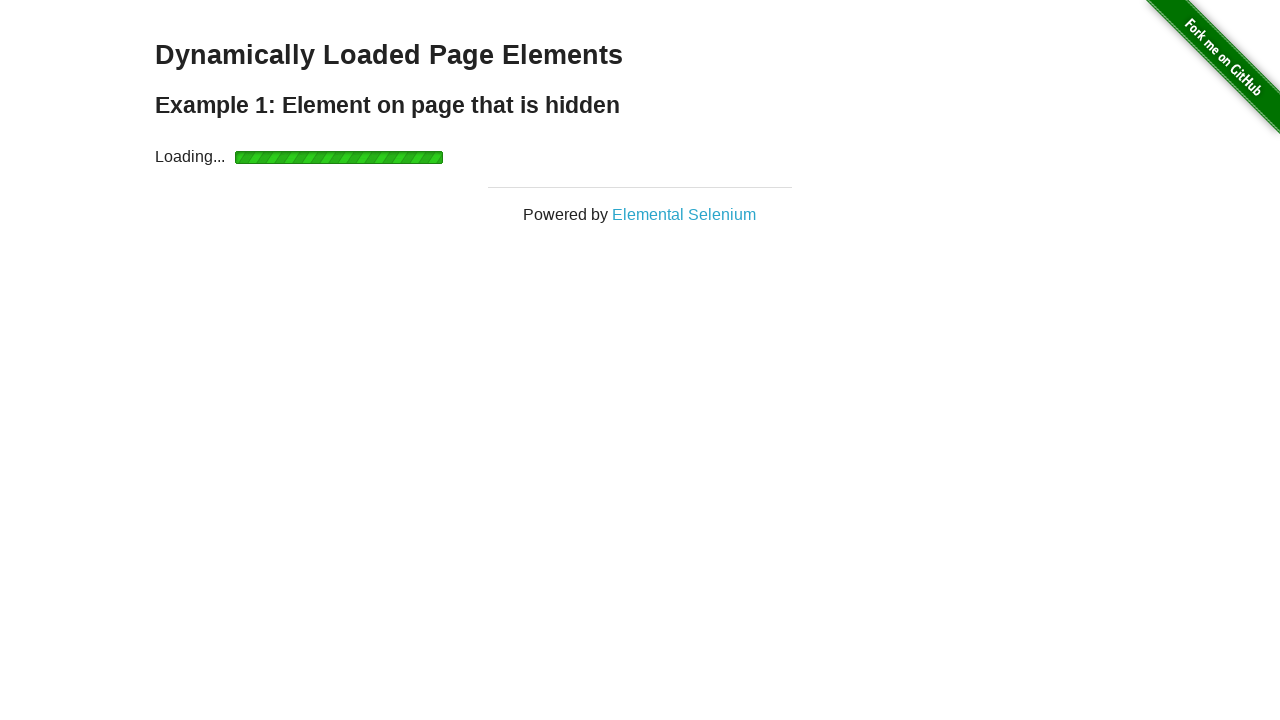

Waited for the finish element to become visible
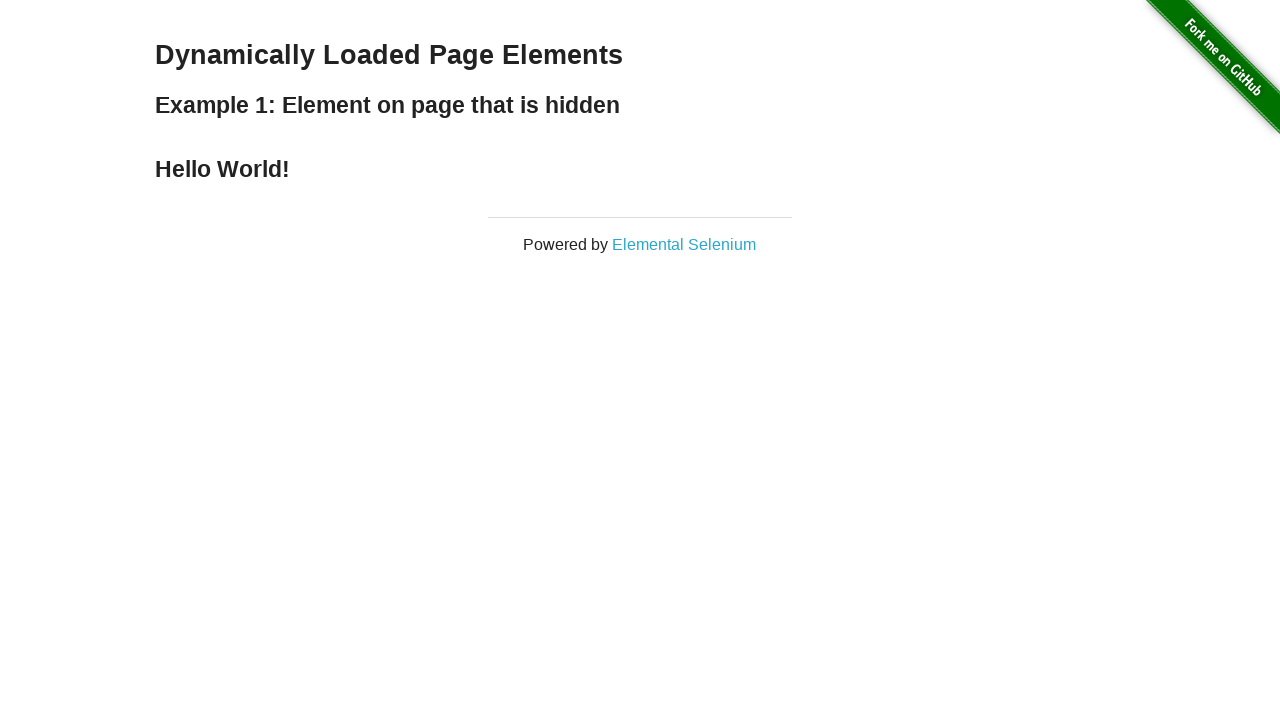

Verified that the finish element is visible
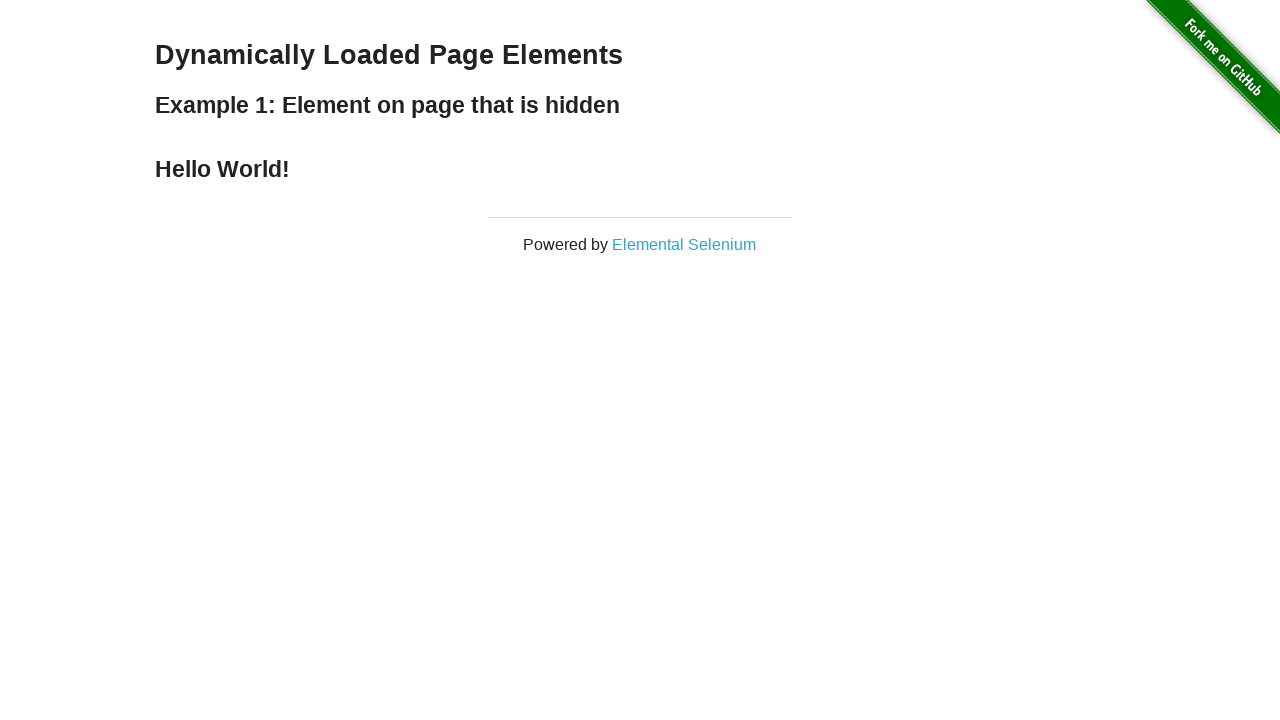

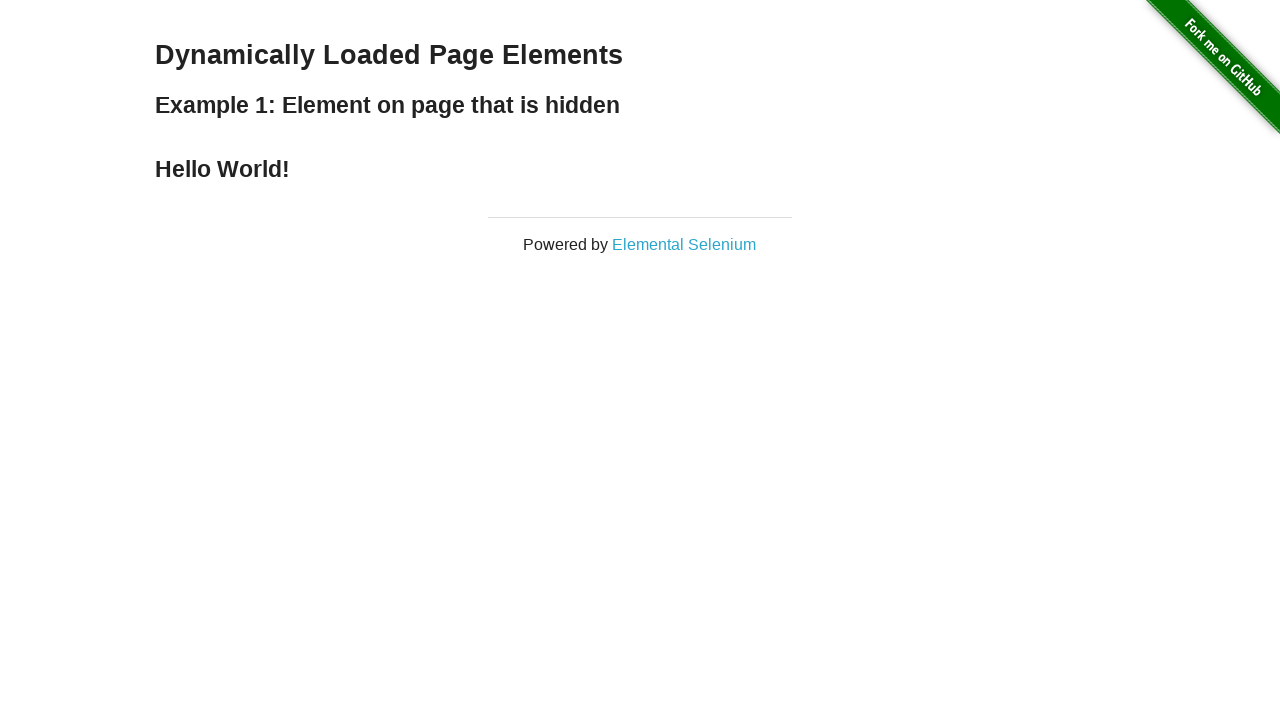